Tests form interaction by locating an input field above the lastname field using relative locators and entering text into it

Starting URL: https://trytestingthis.netlify.app/

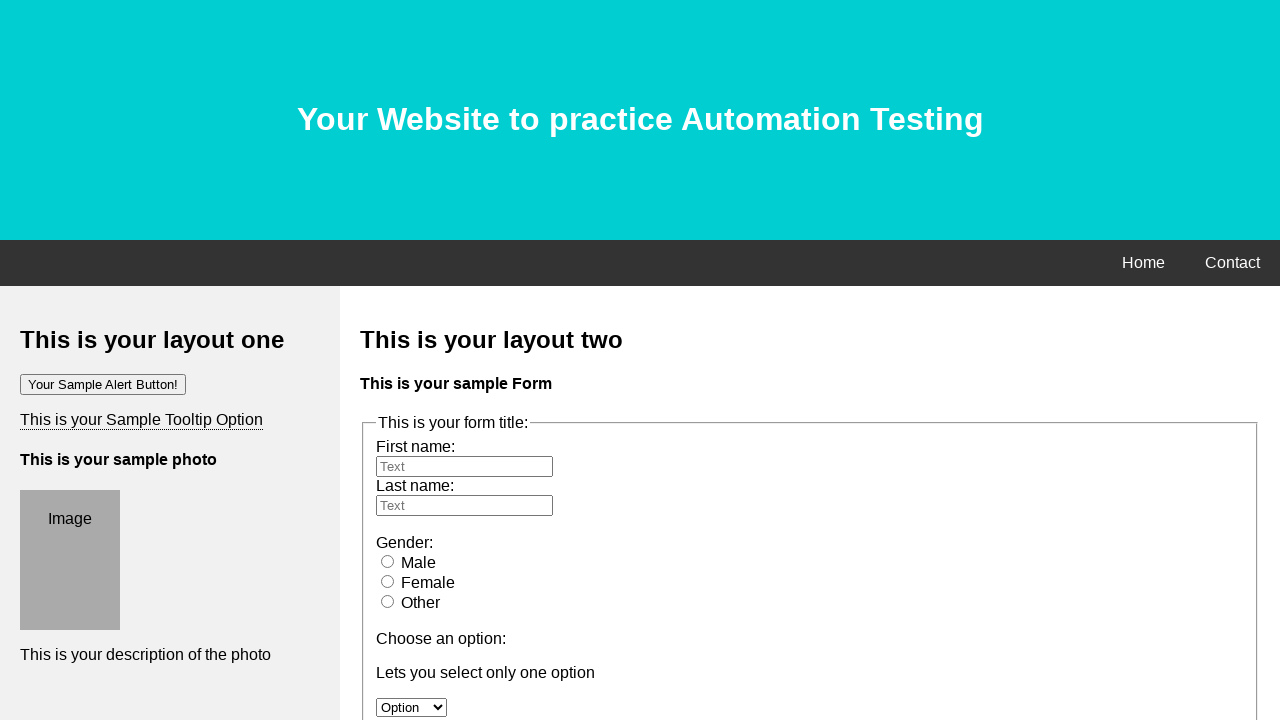

Waited for lastname input field to load
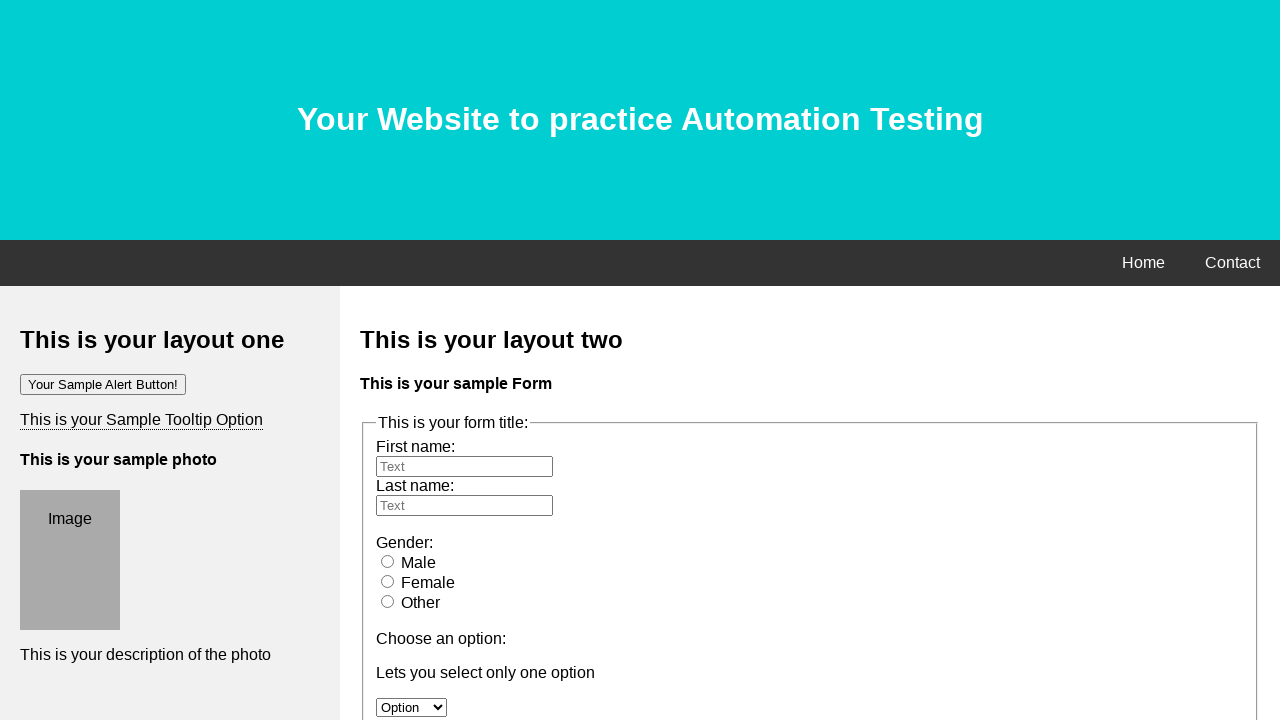

Filled firstname field with 'Admin' on input[name='fname']
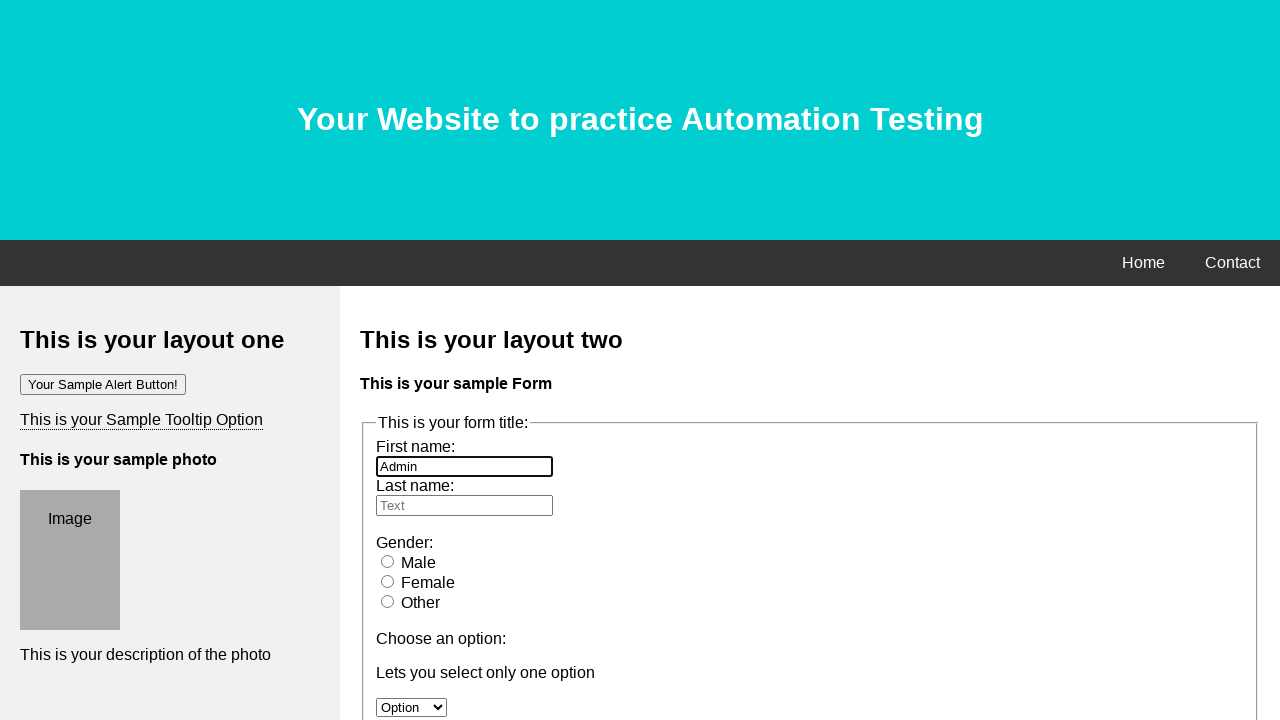

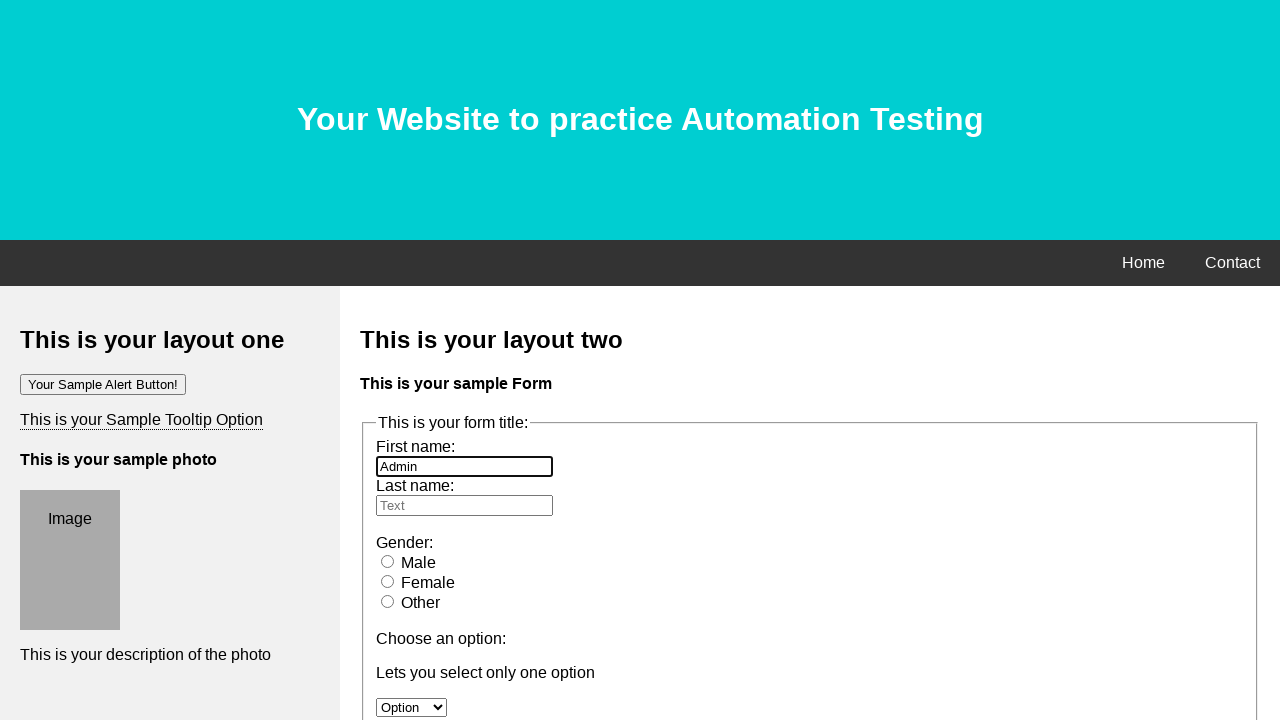